Tests drag and drop functionality by dragging a source element and dropping it onto a target element on the jQuery UI droppable demo page

Starting URL: https://jqueryui.com/resources/demos/droppable/default.html

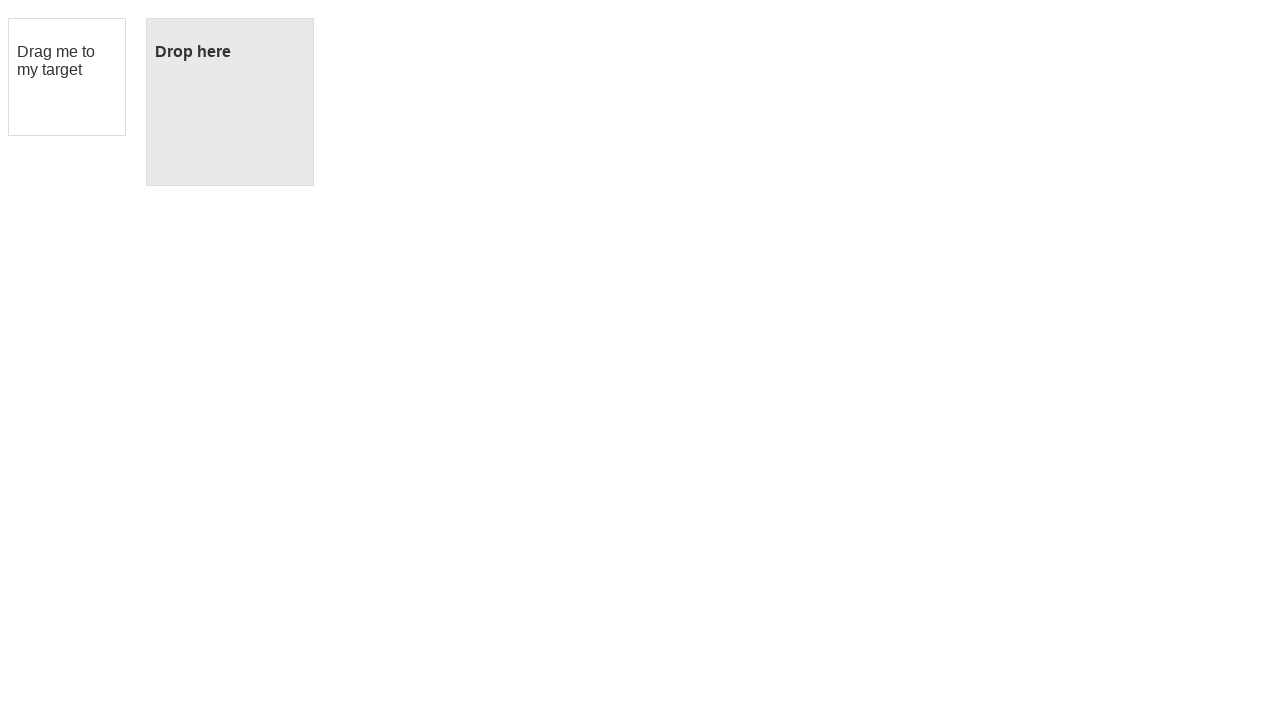

Navigated to jQuery UI droppable demo page
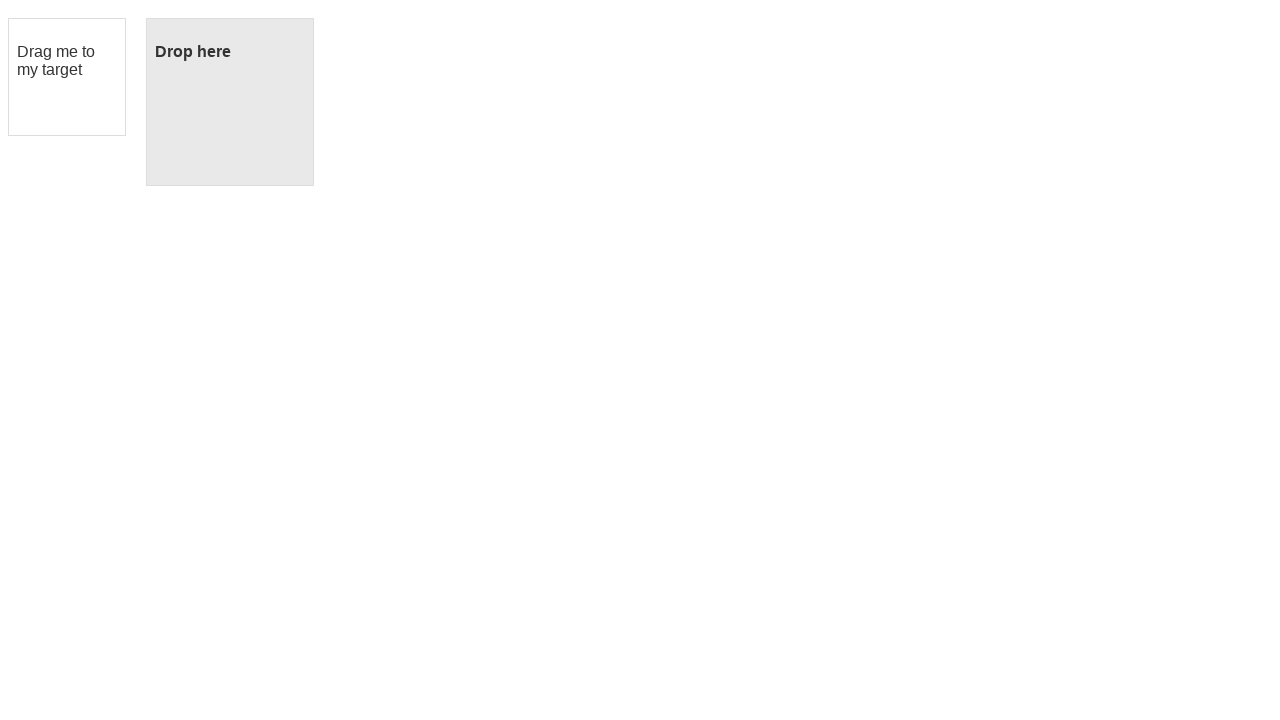

Located the draggable source element
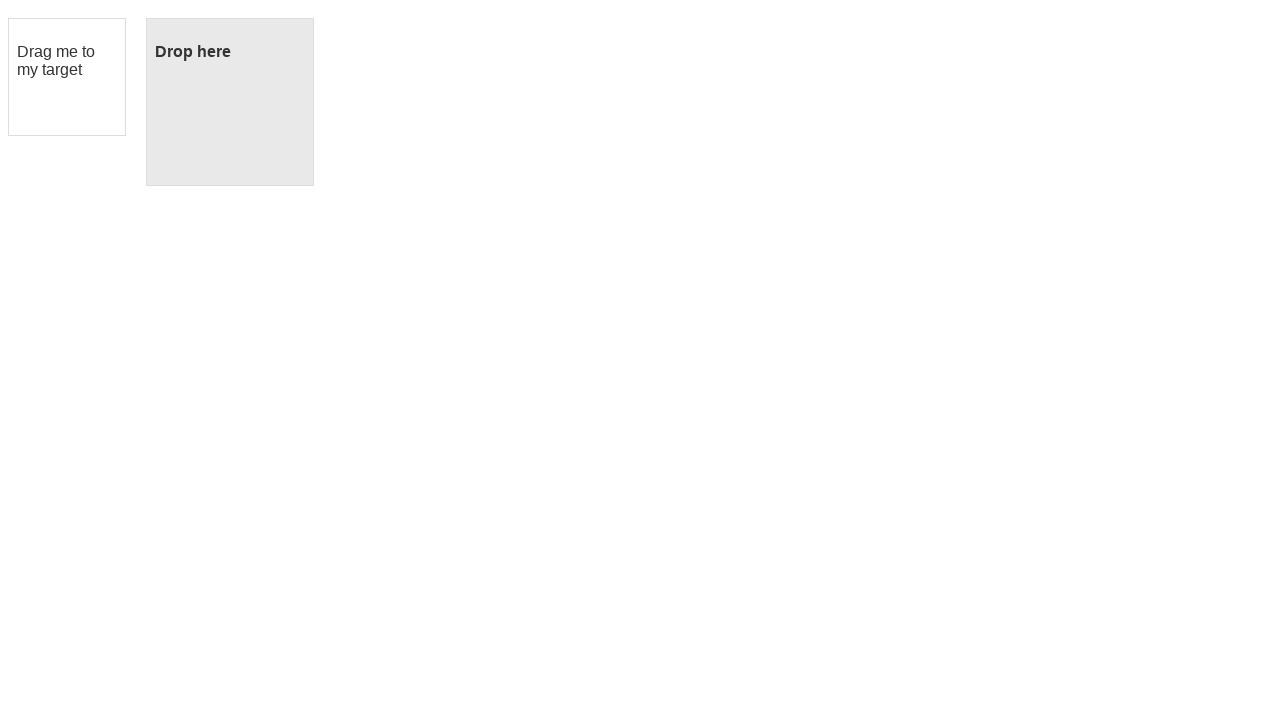

Located the droppable target element
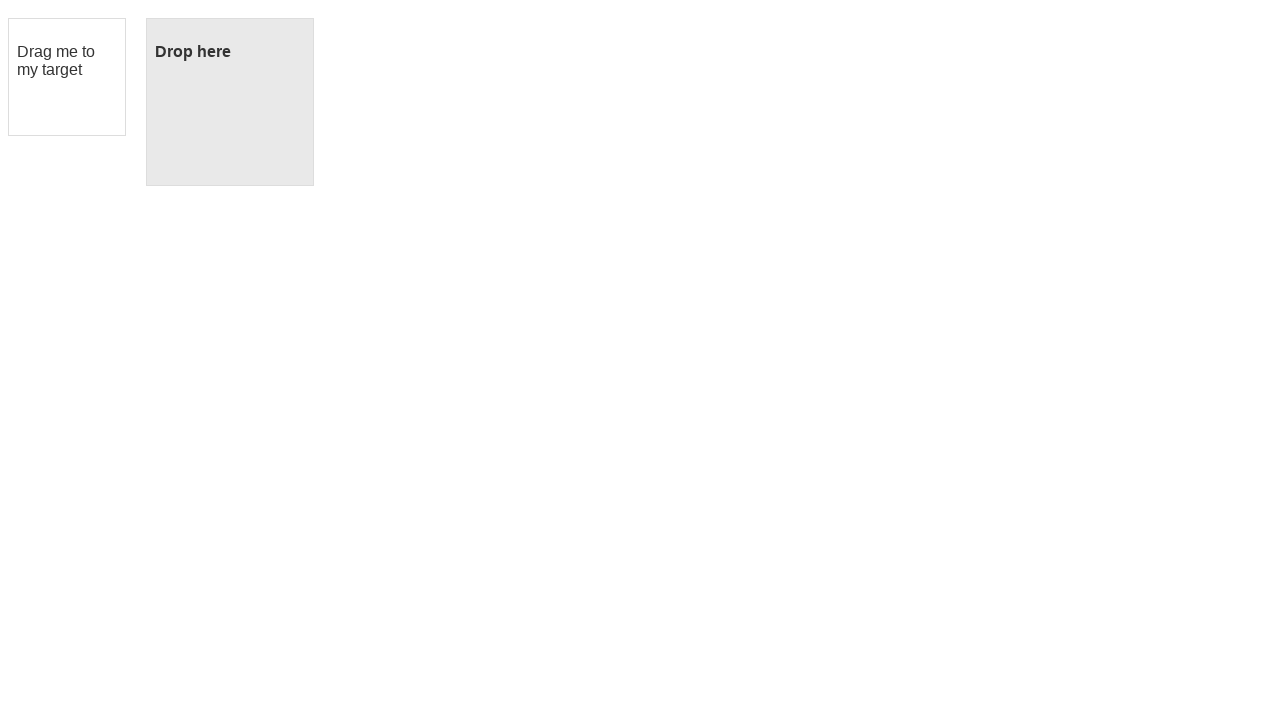

Dragged source element and dropped it onto target element at (230, 102)
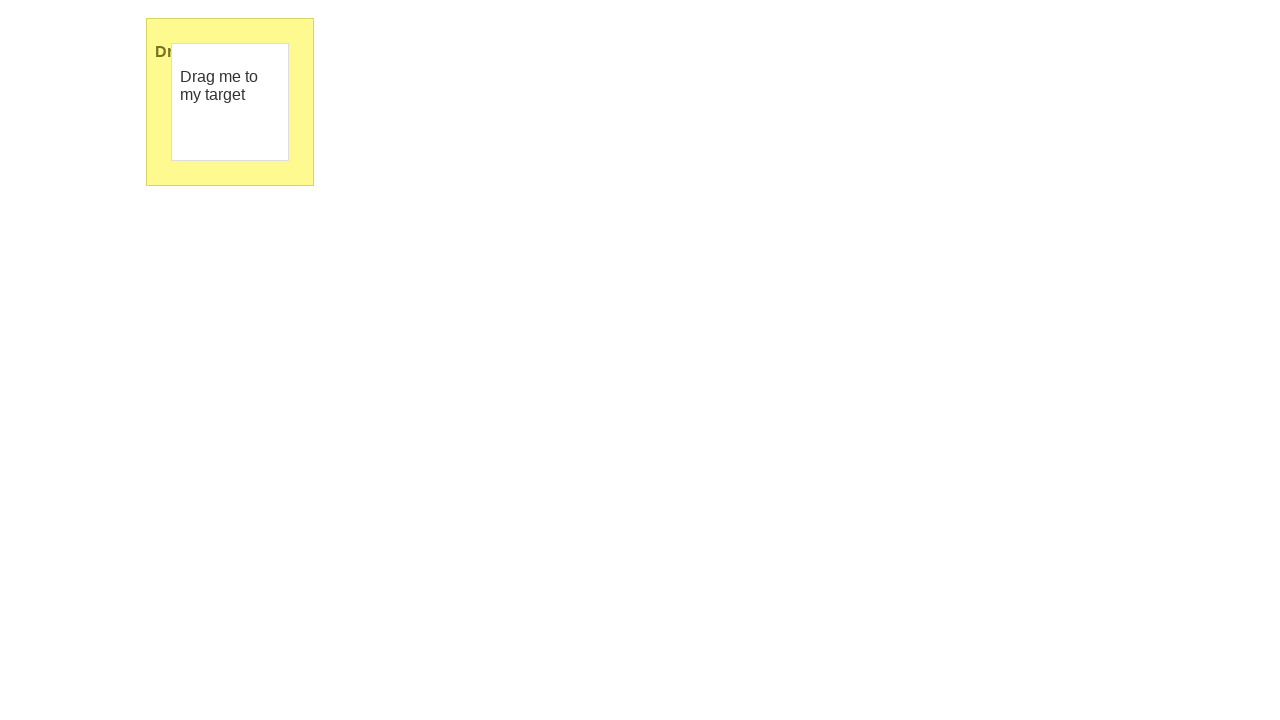

Verified drop was successful - droppable element now displays 'Dropped!' text
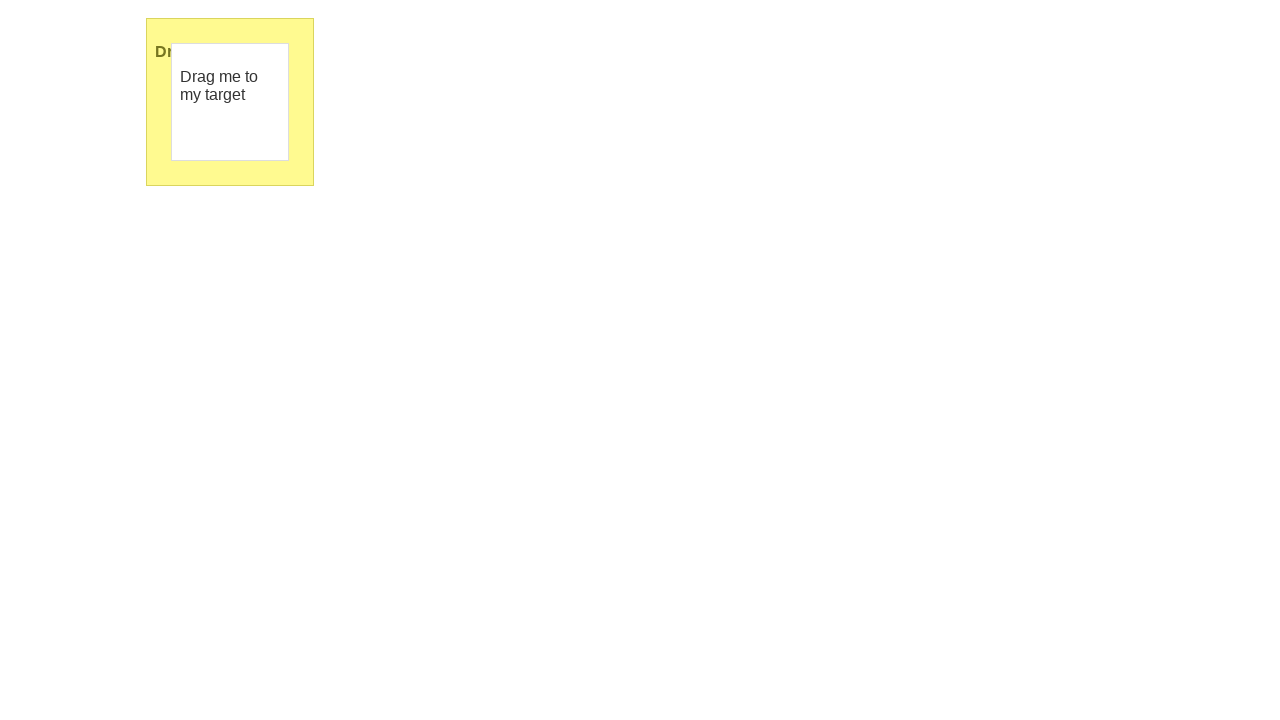

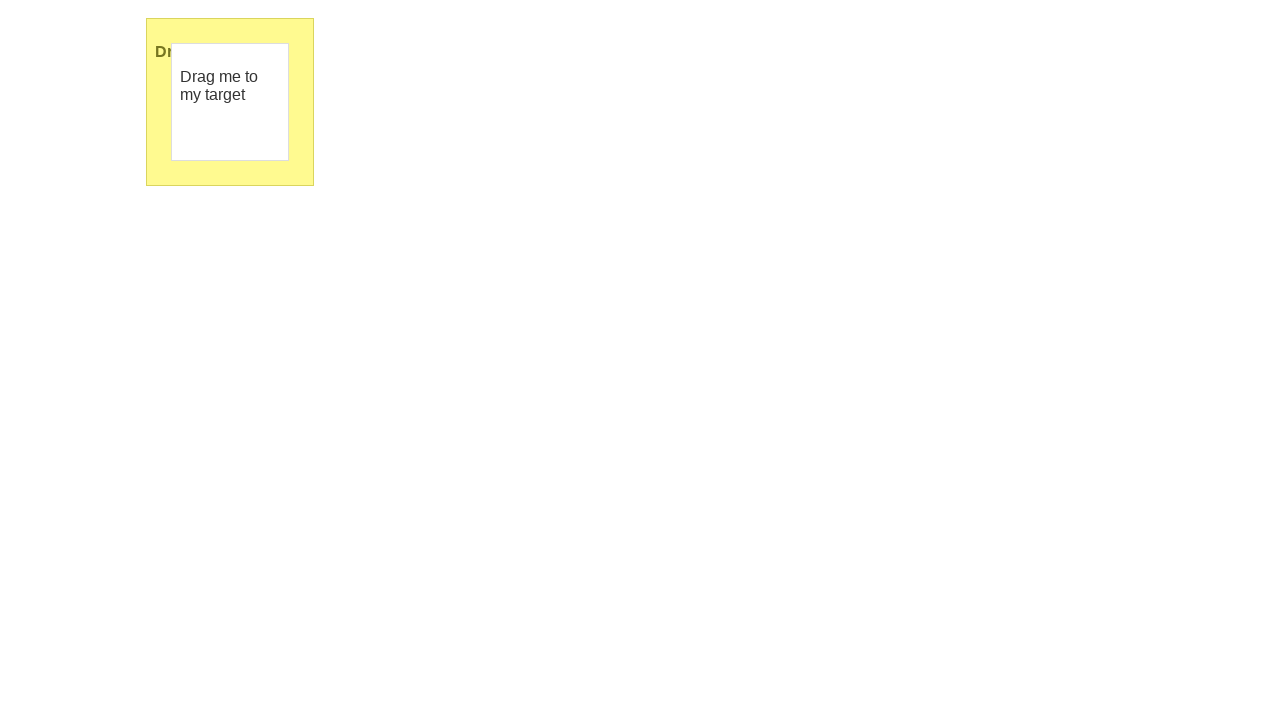